Tests double-click functionality by double-clicking a blue box to change its color to yellow

Starting URL: http://api.jquery.com/dblclick/

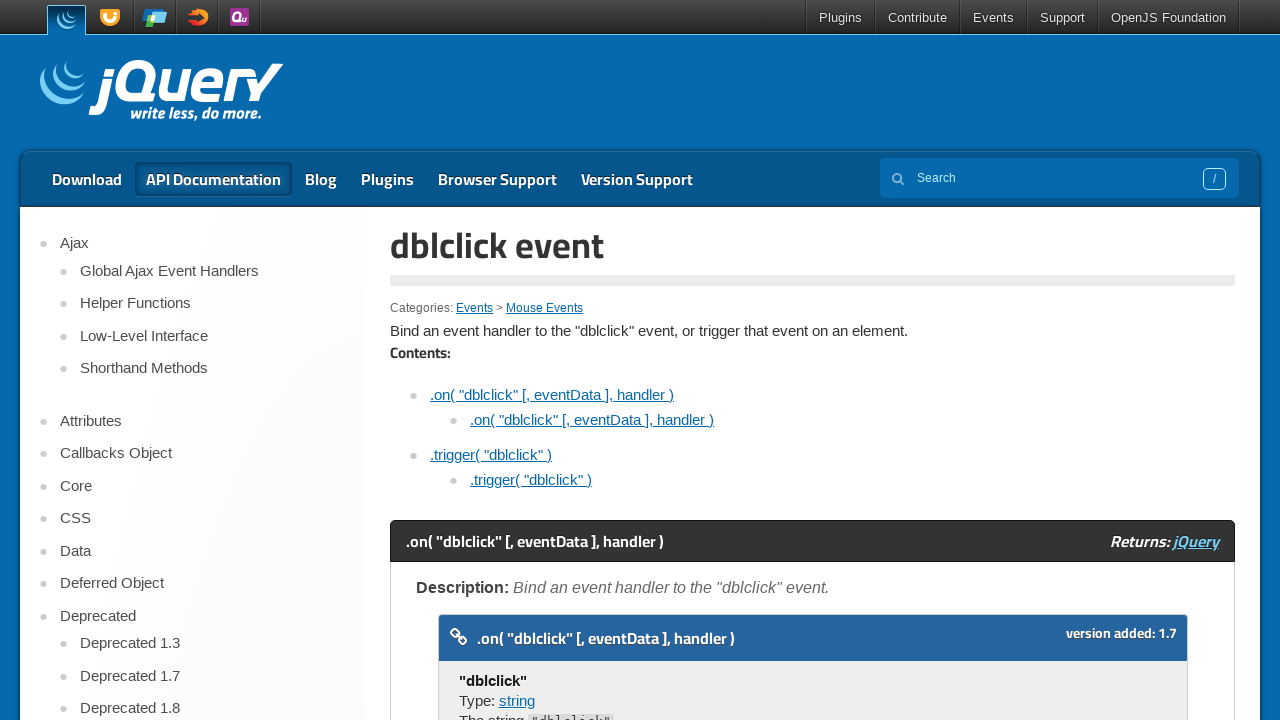

Located the first iframe containing the demo
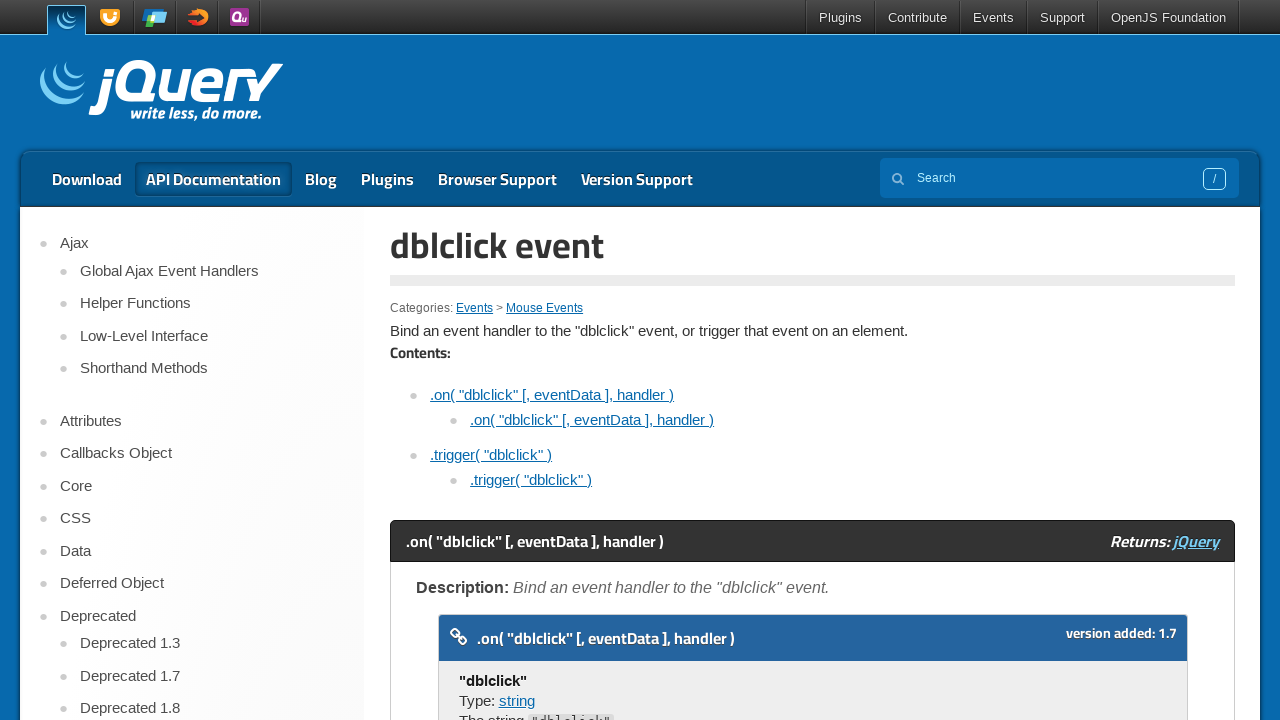

Located the blue box element in the iframe
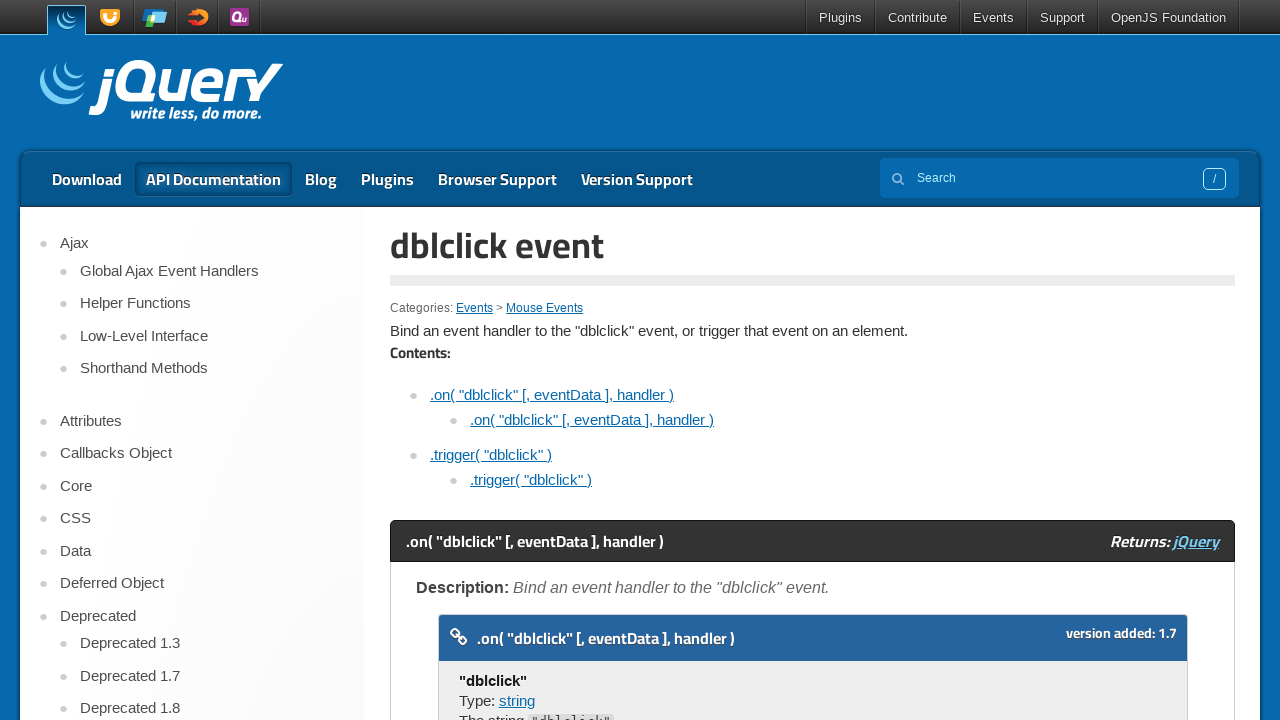

Double-clicked the blue box to trigger color change at (478, 360) on iframe >> nth=0 >> internal:control=enter-frame >> div >> nth=0
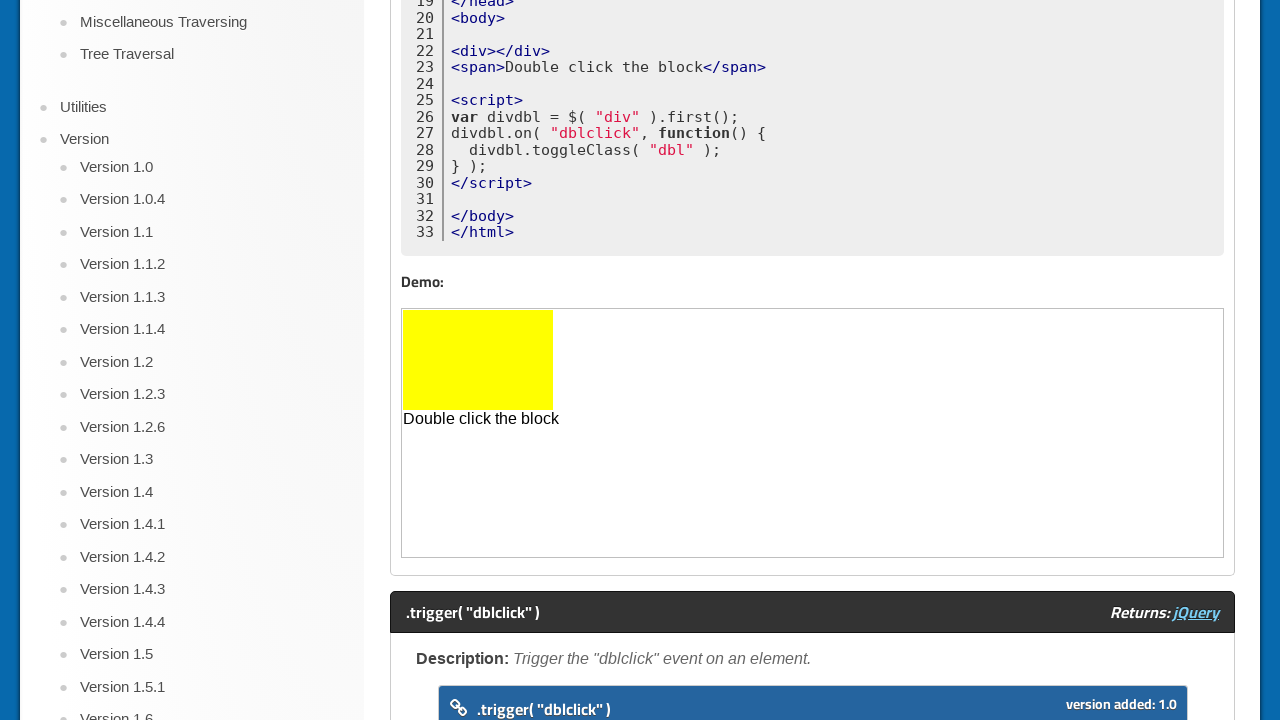

Waited 500ms for the box color to change to yellow
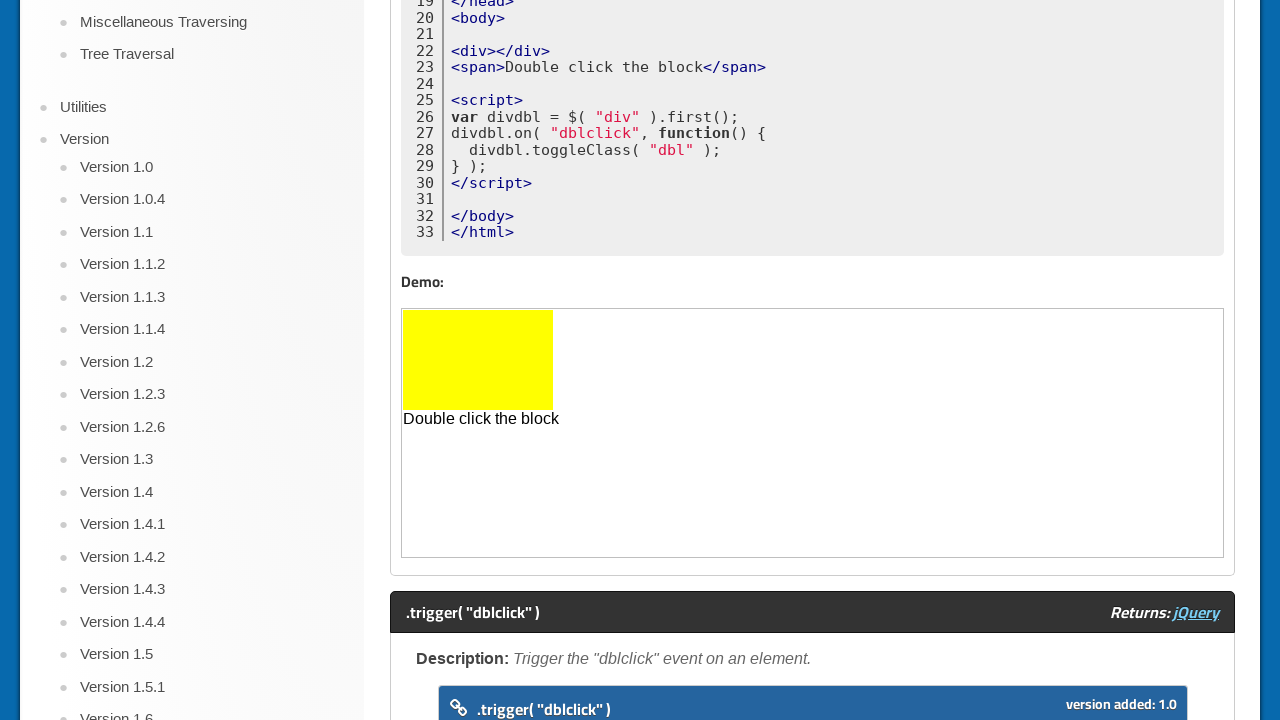

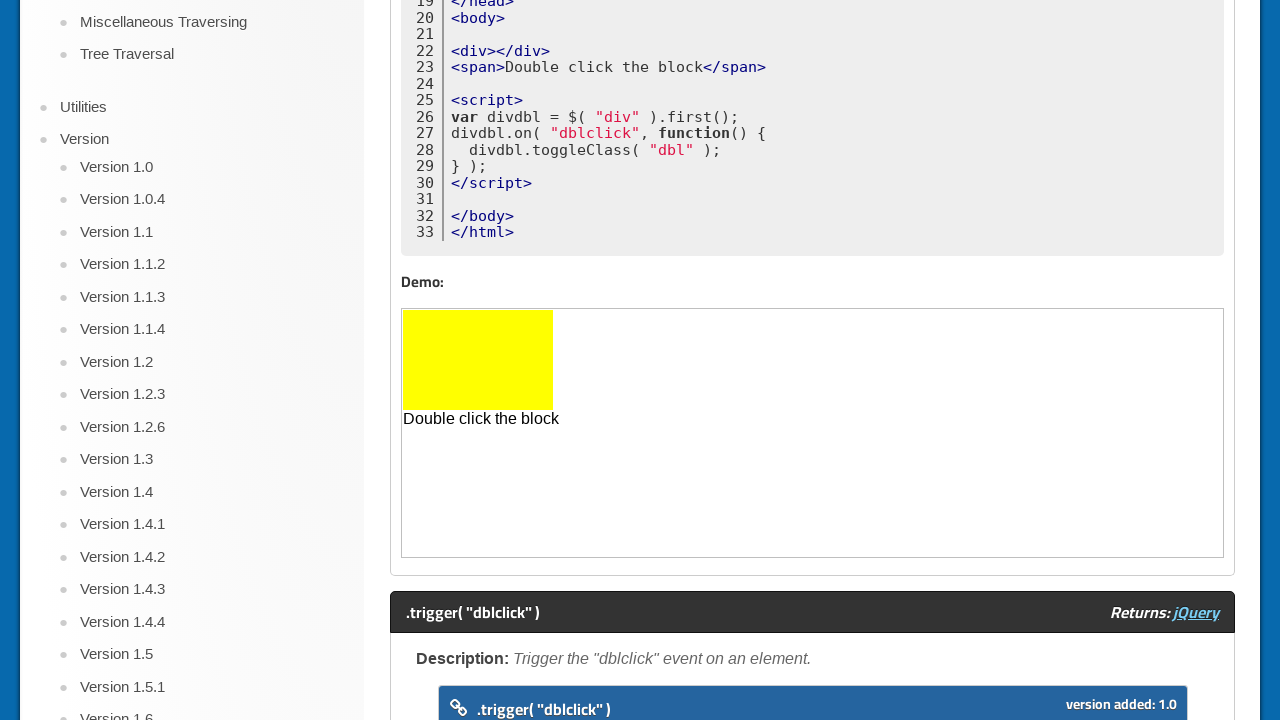